Tests form filling functionality by entering name, email, and phone number into input fields on a test automation practice website

Starting URL: https://testautomationpractice.blogspot.com/

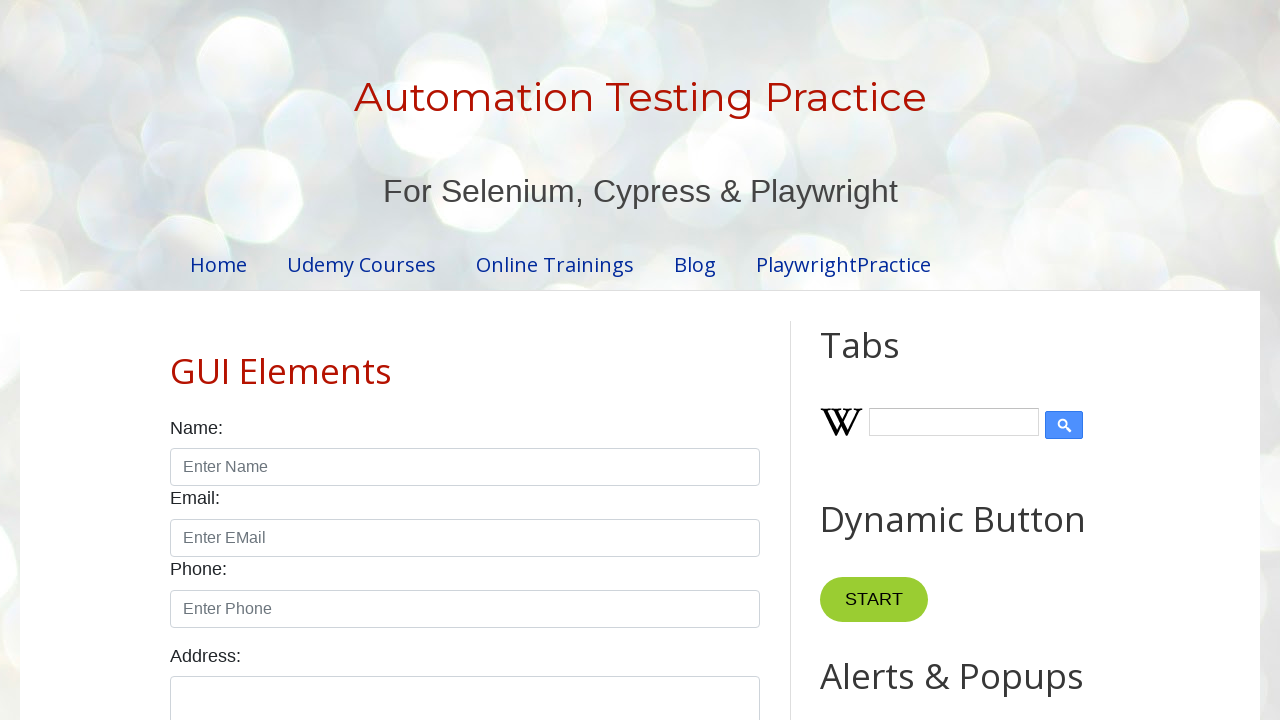

Filled name field with 'John Doe' on #name
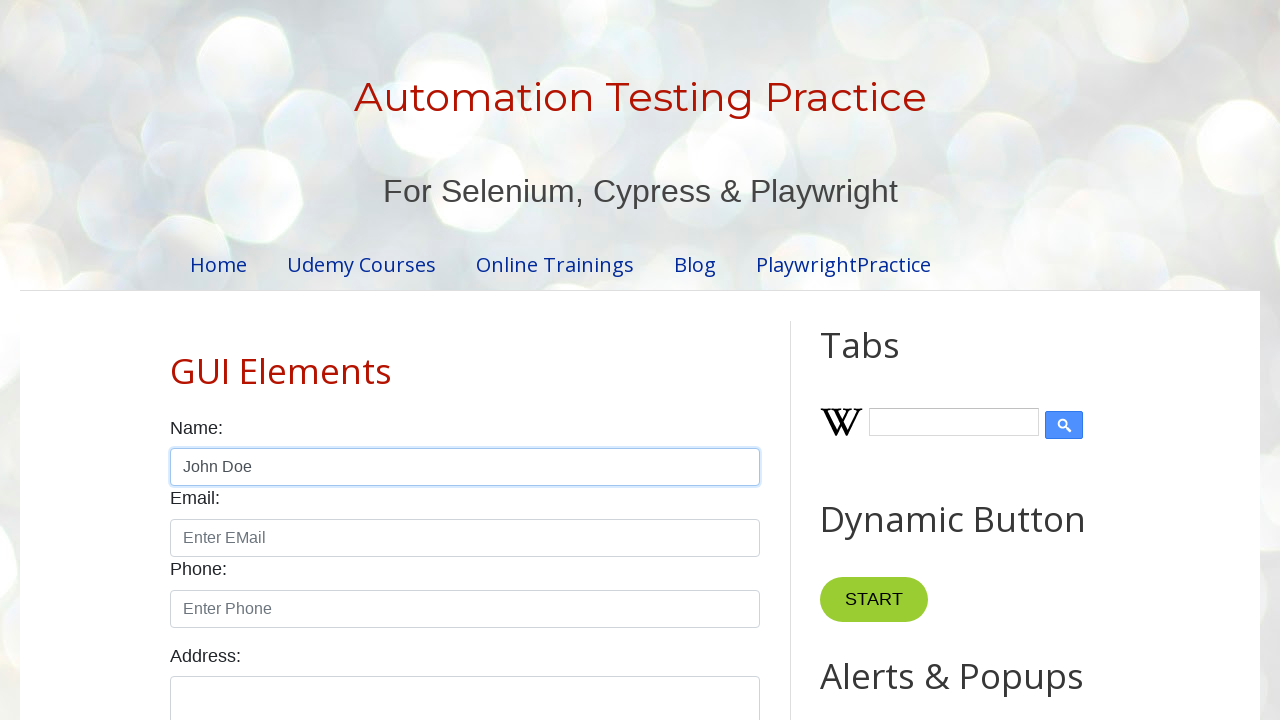

Filled email field with 'johndoe@example.com' on #email
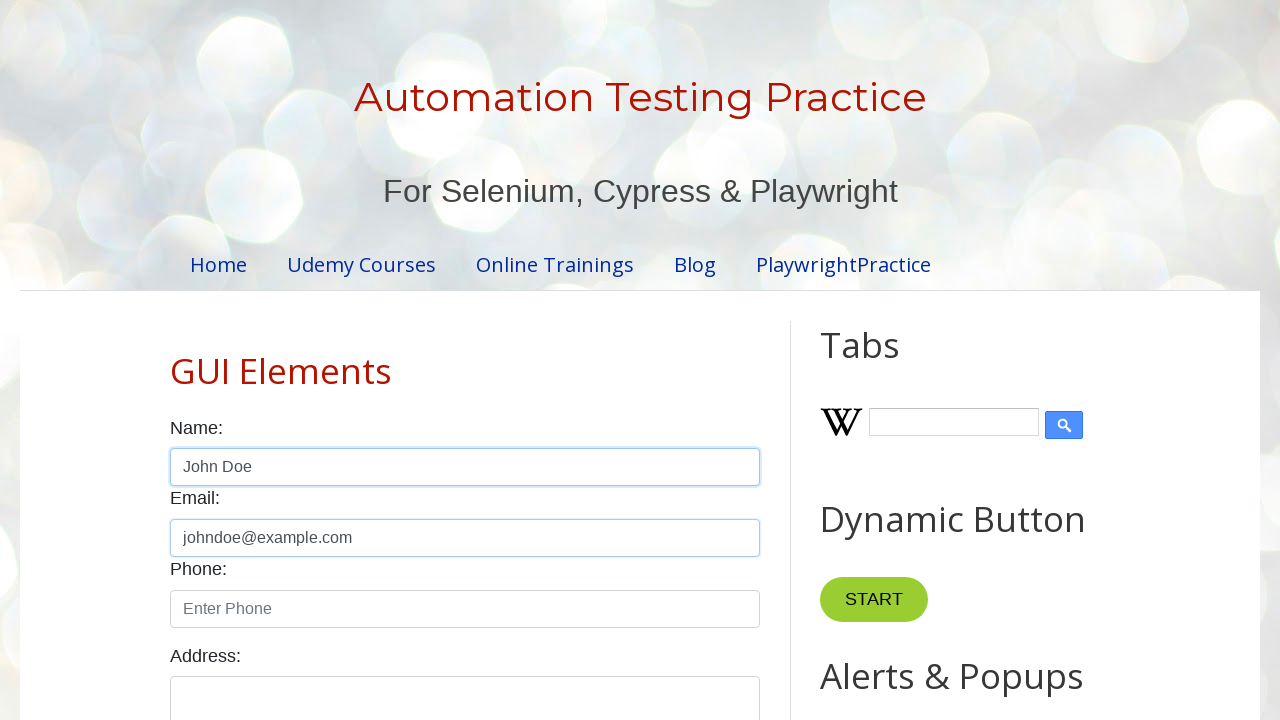

Filled phone field with '5551234567' on #phone
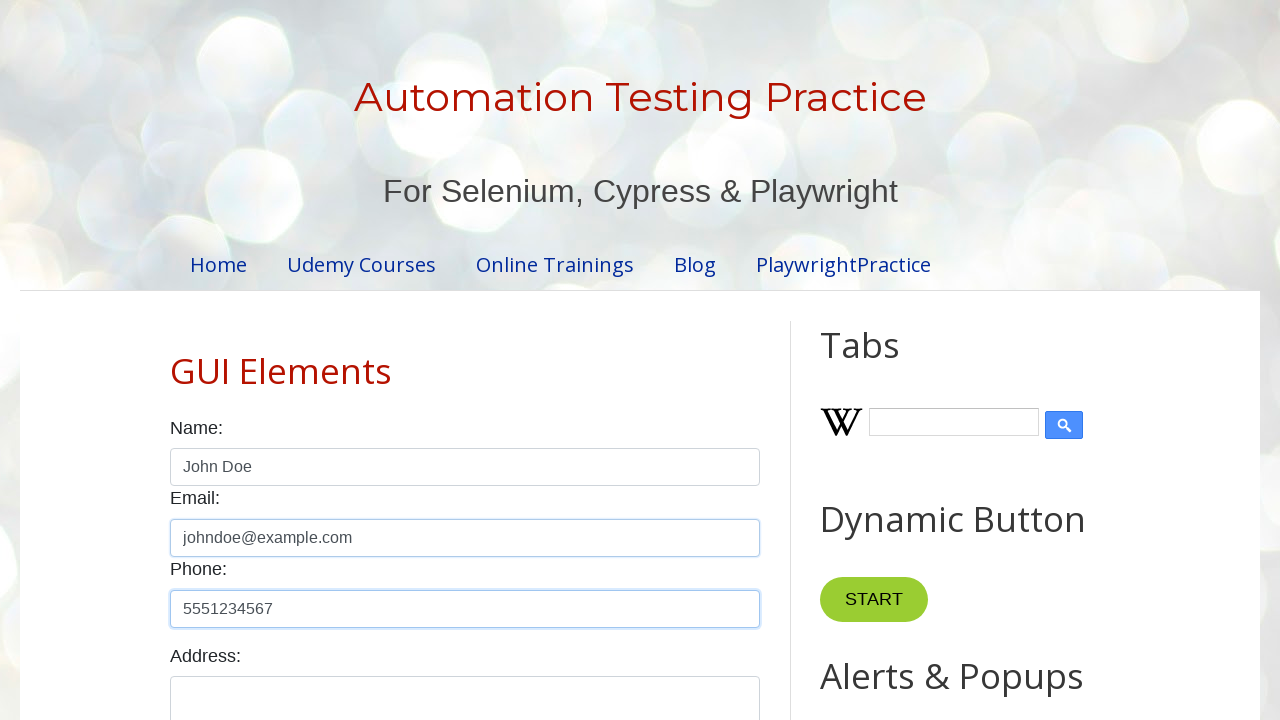

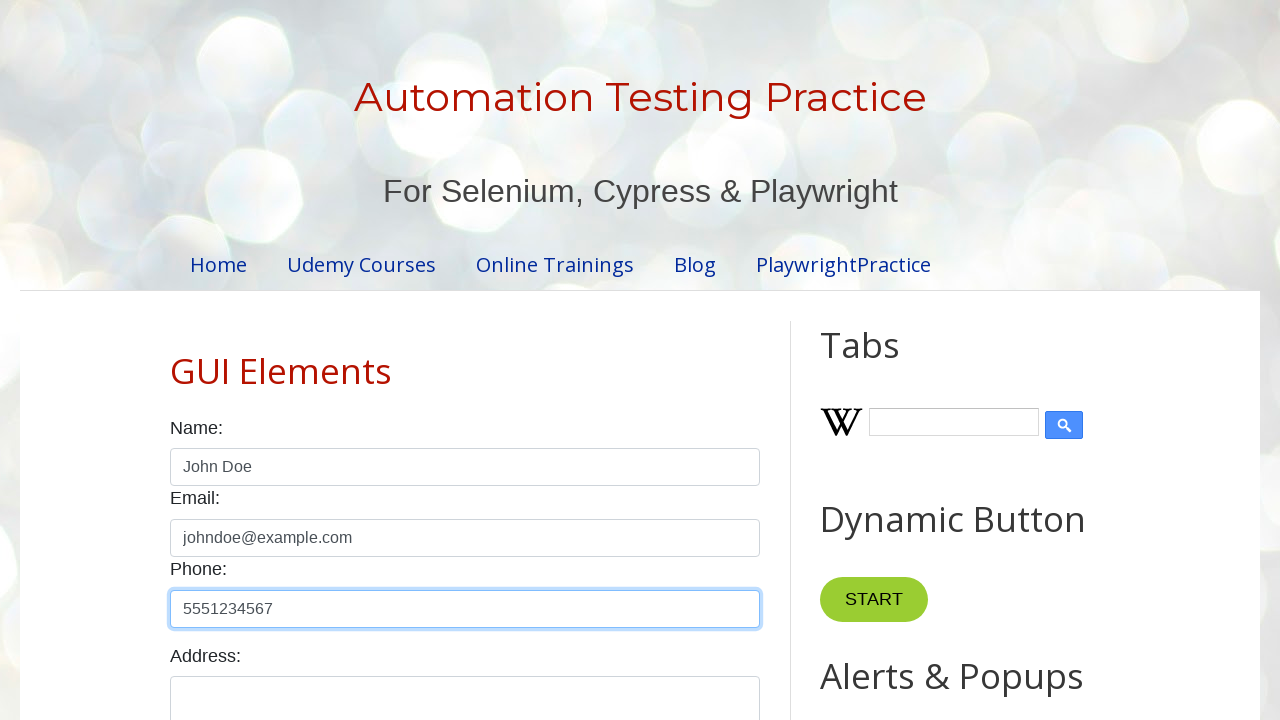